Navigates to a quotes website, waits for content to load, and clicks the "next" pagination link to go to the second page of quotes.

Starting URL: http://quotes.toscrape.com/

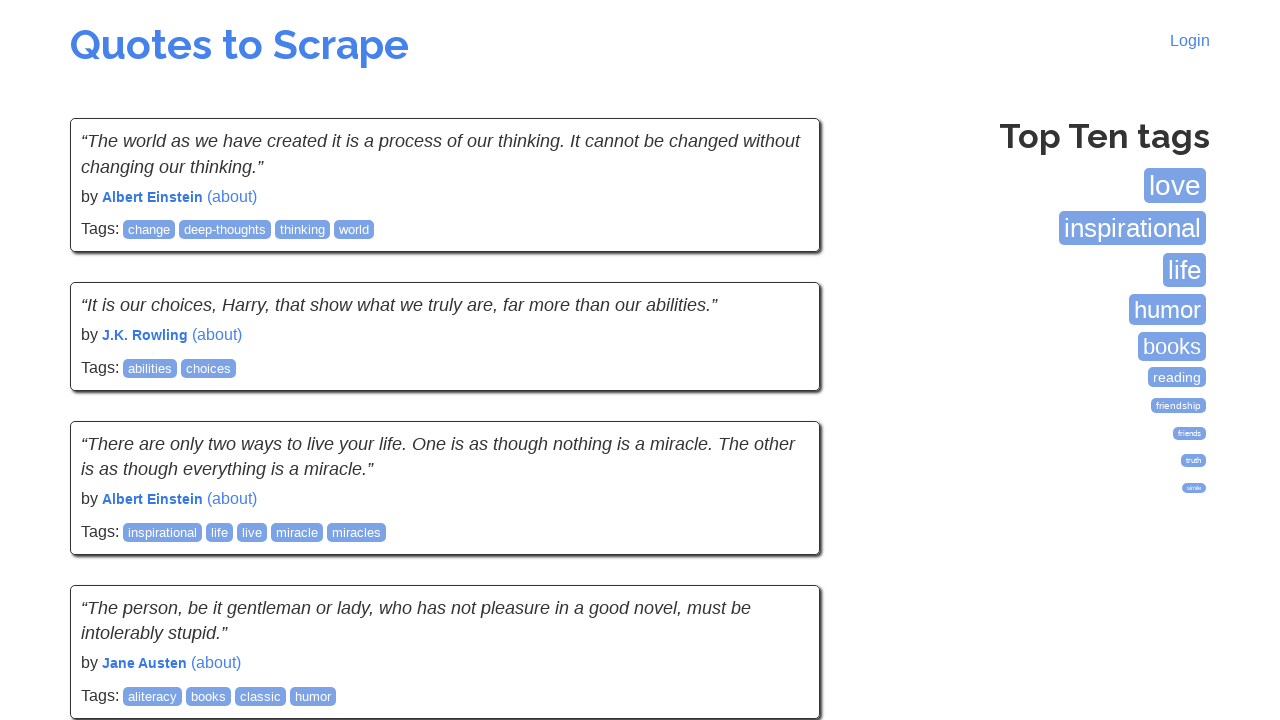

Waited for page DOM content to load
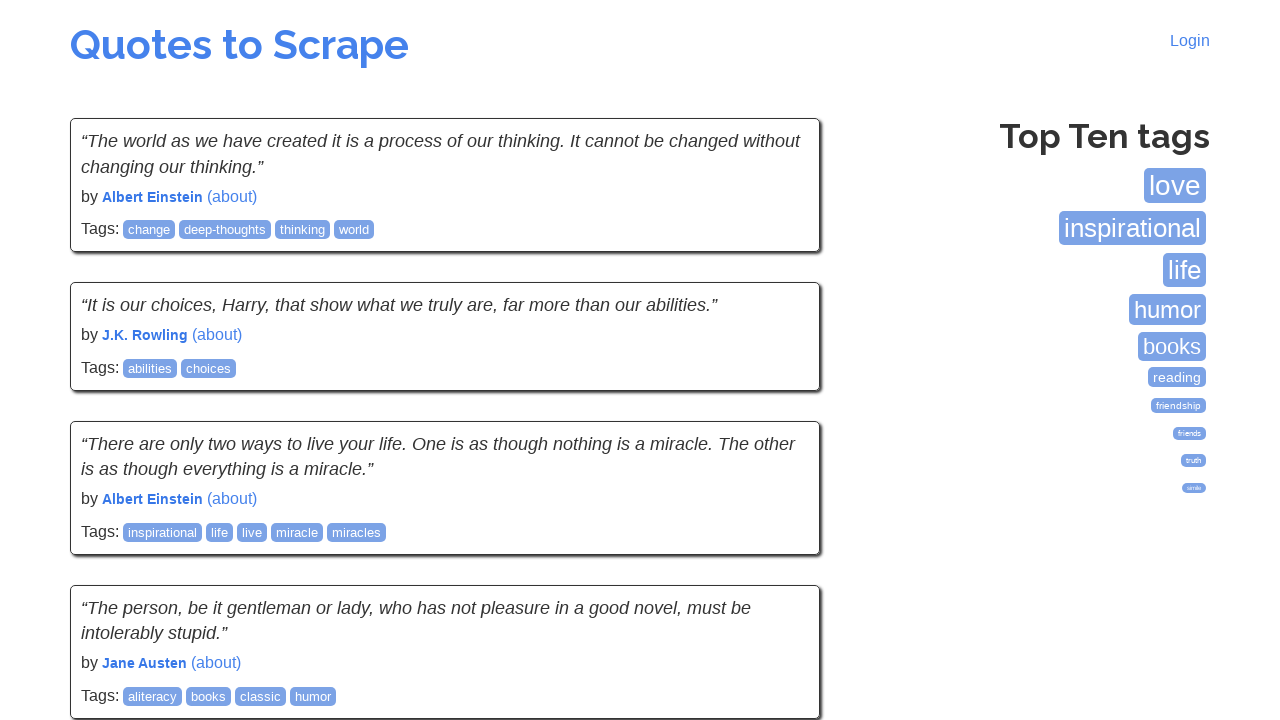

Clicked next pagination link to navigate to page 2 at (778, 542) on .pager > .next > a
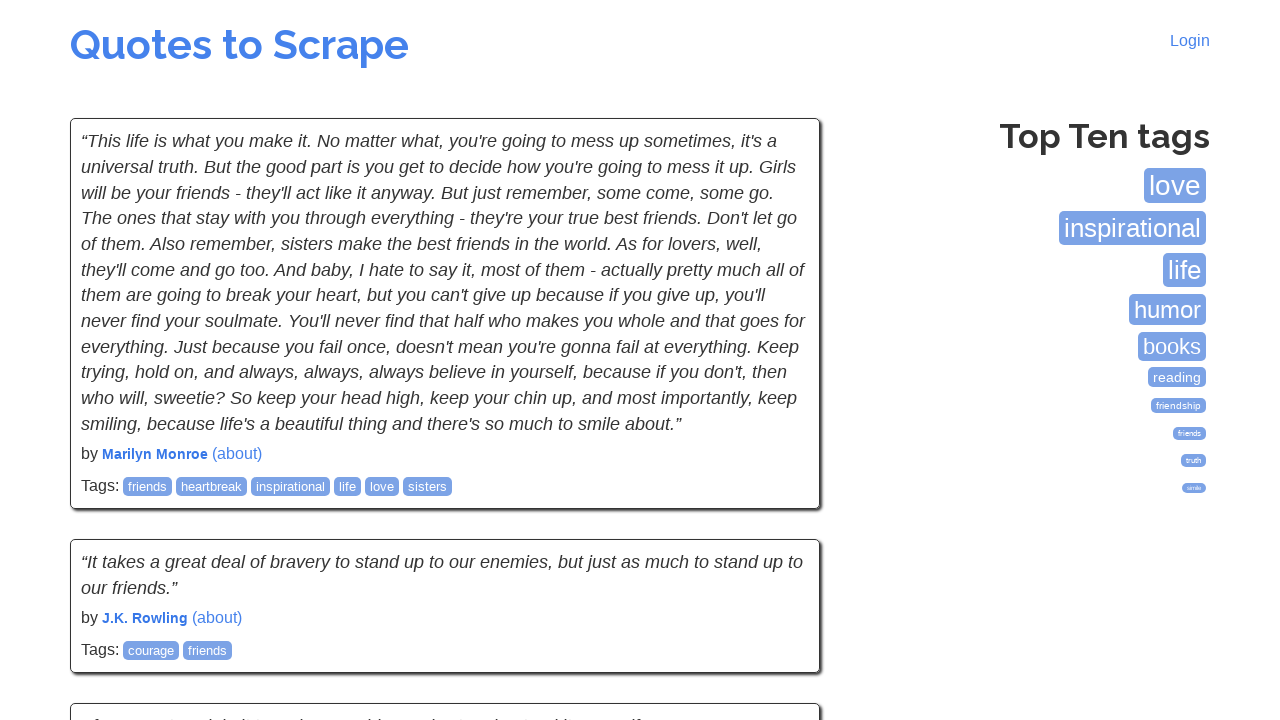

Waited for quotes content to load on next page
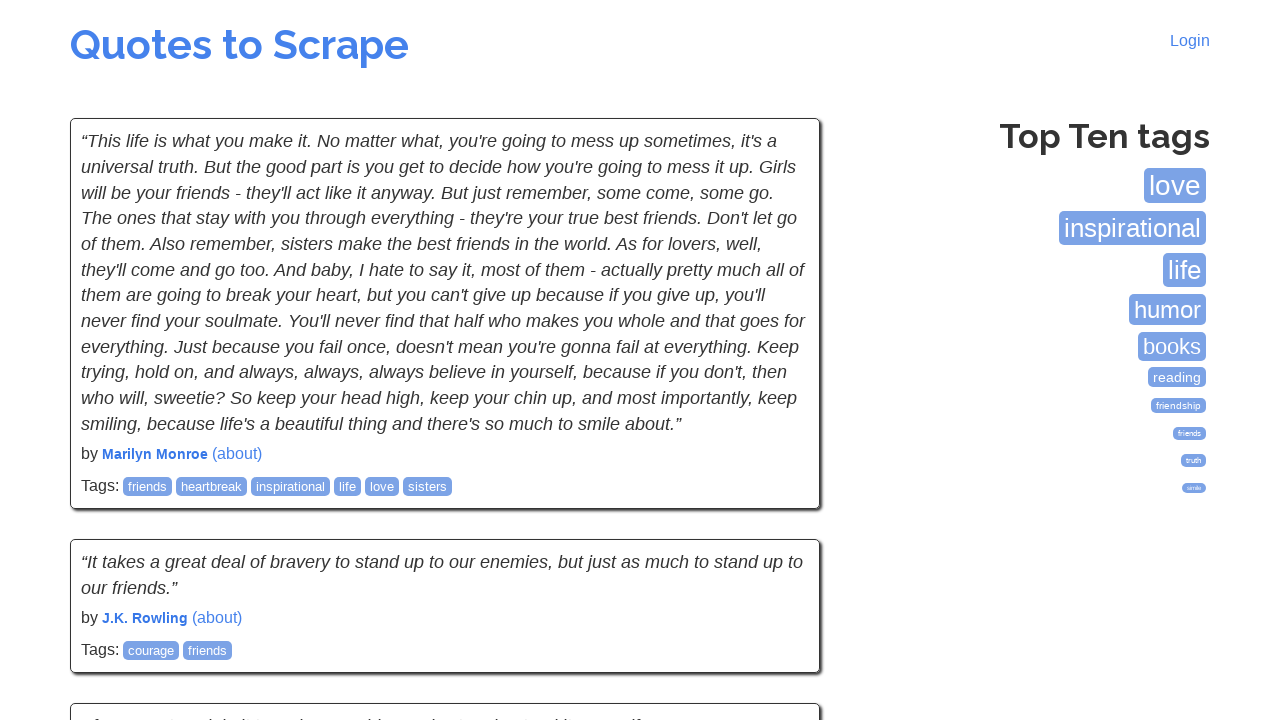

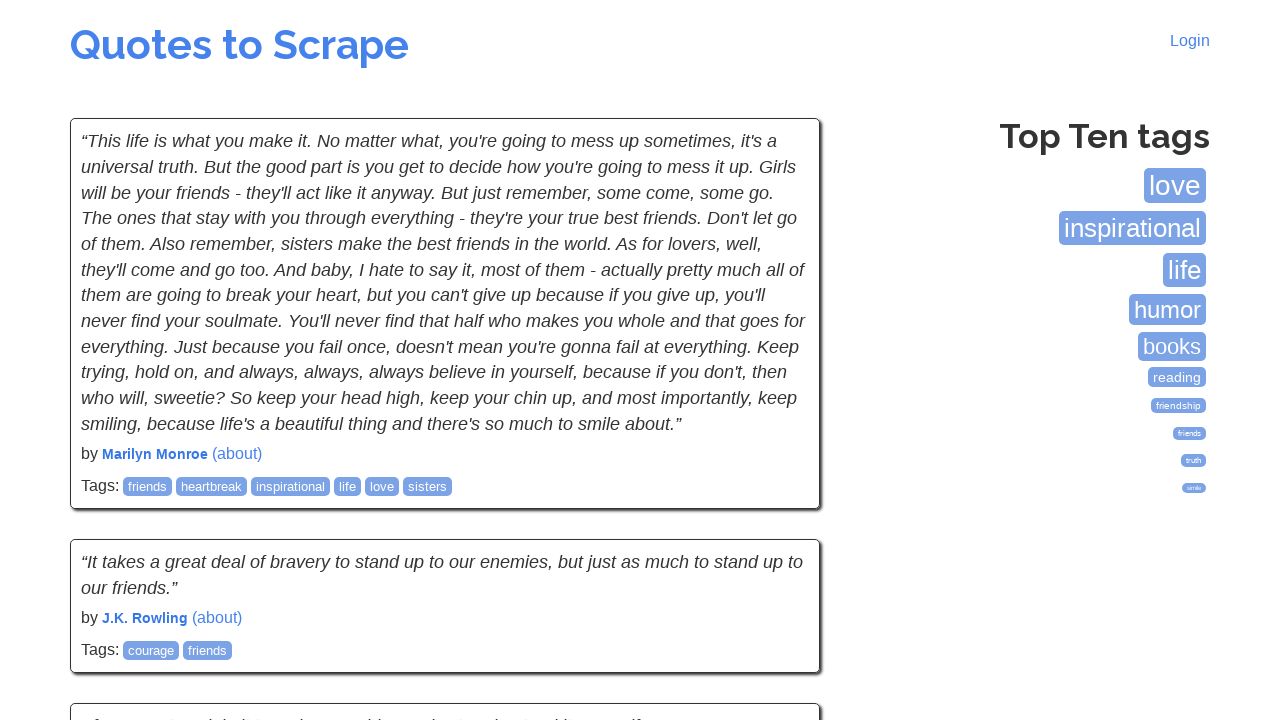